Navigates to GoDaddy website and validates the page title and URL match expected values

Starting URL: https://www.godaddy.com/en-ca

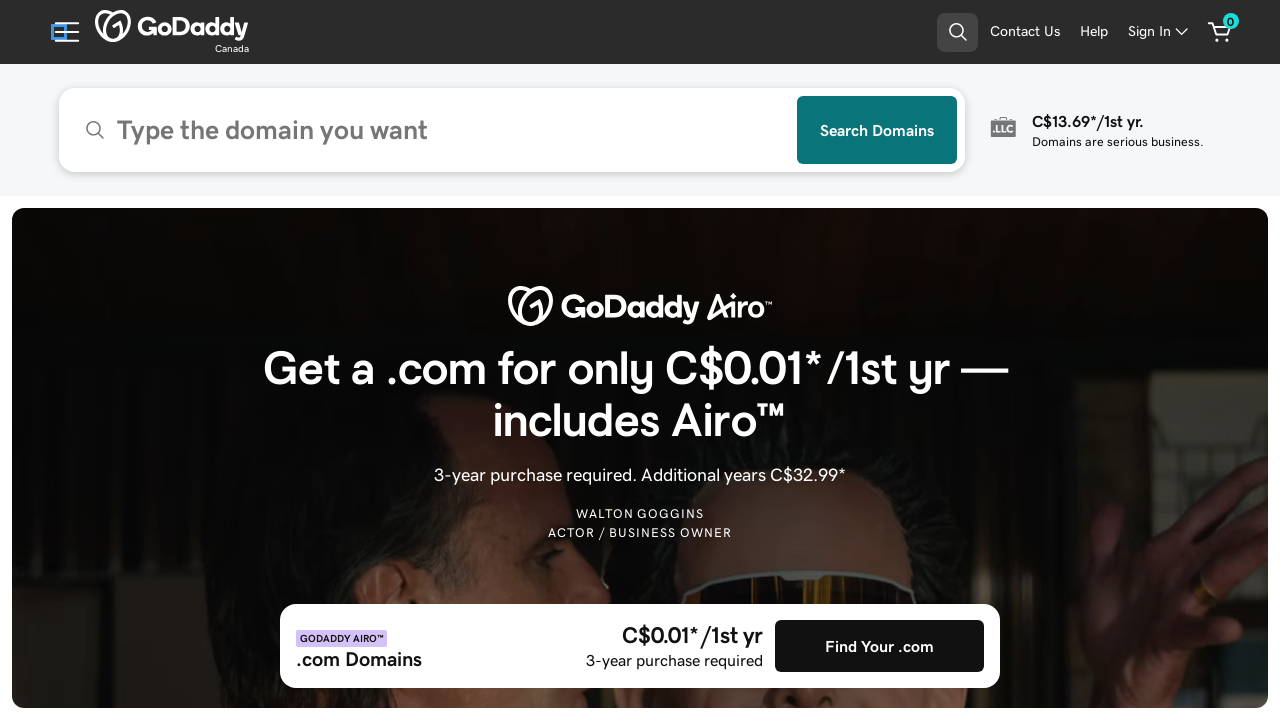

Retrieved page title
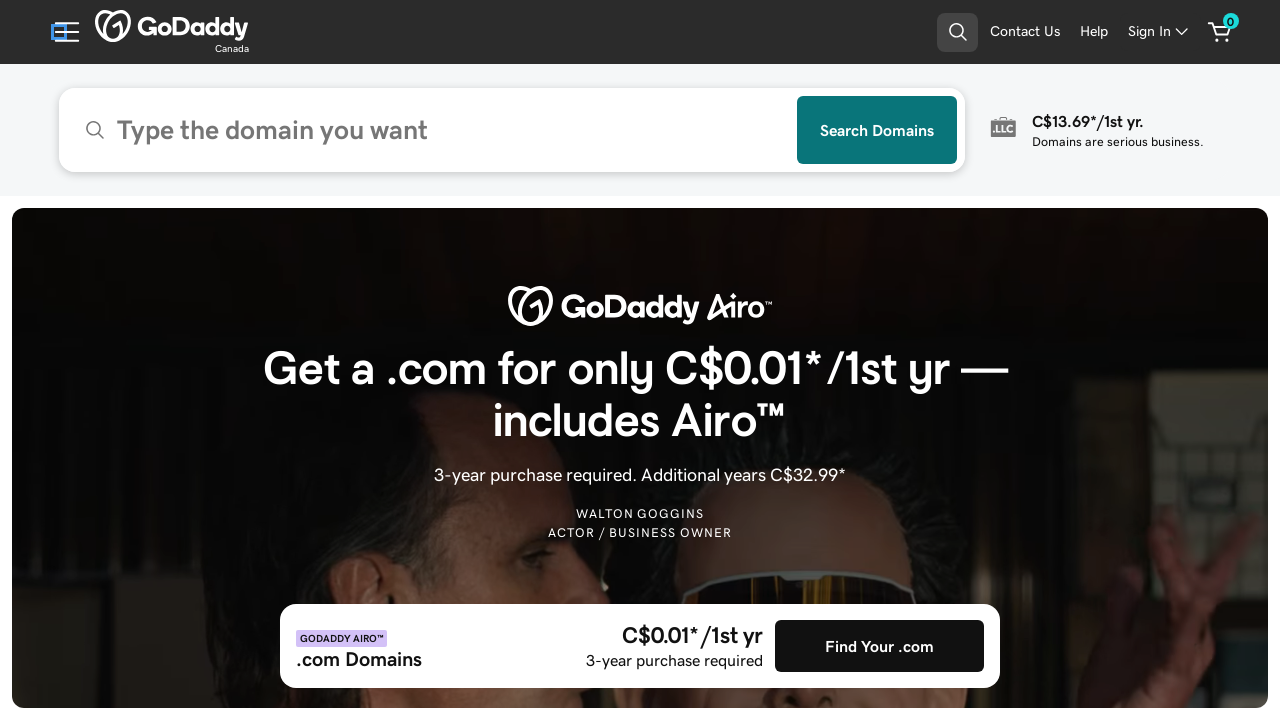

Validated page title matches expected value: Domain Names, Websites, Hosting & Online Marketing Tools - GoDaddy CA
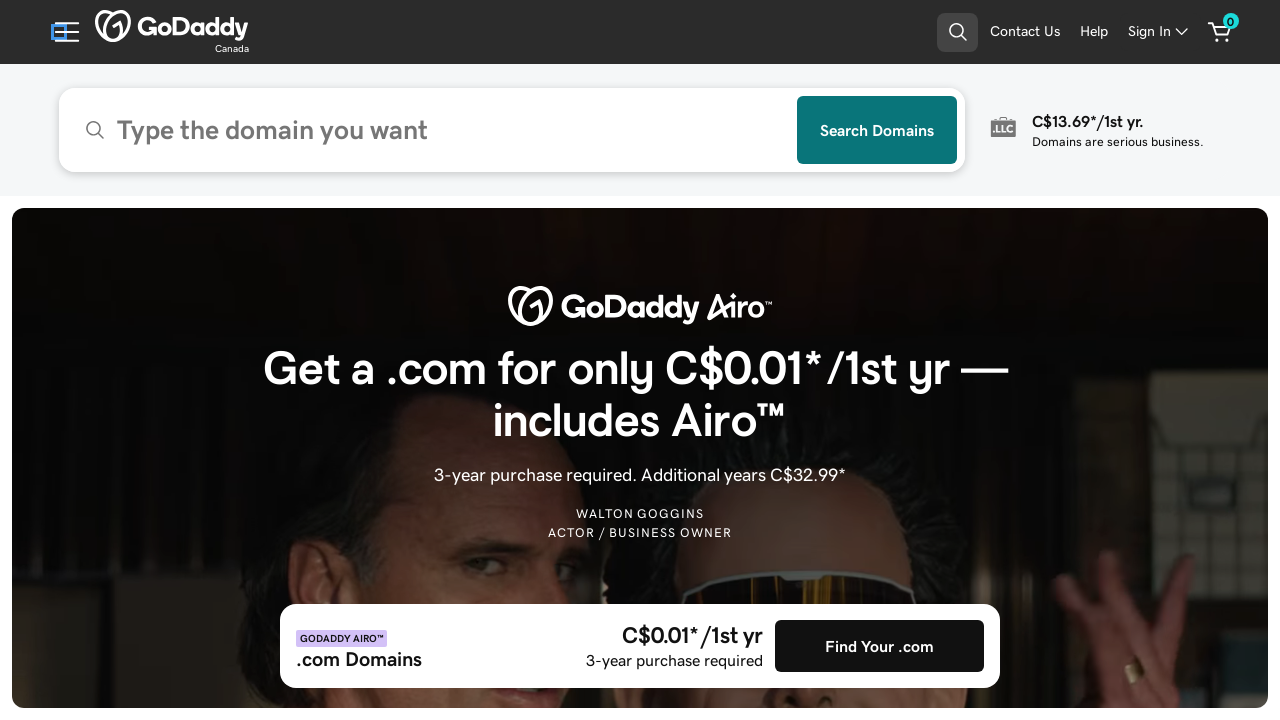

Retrieved current page URL
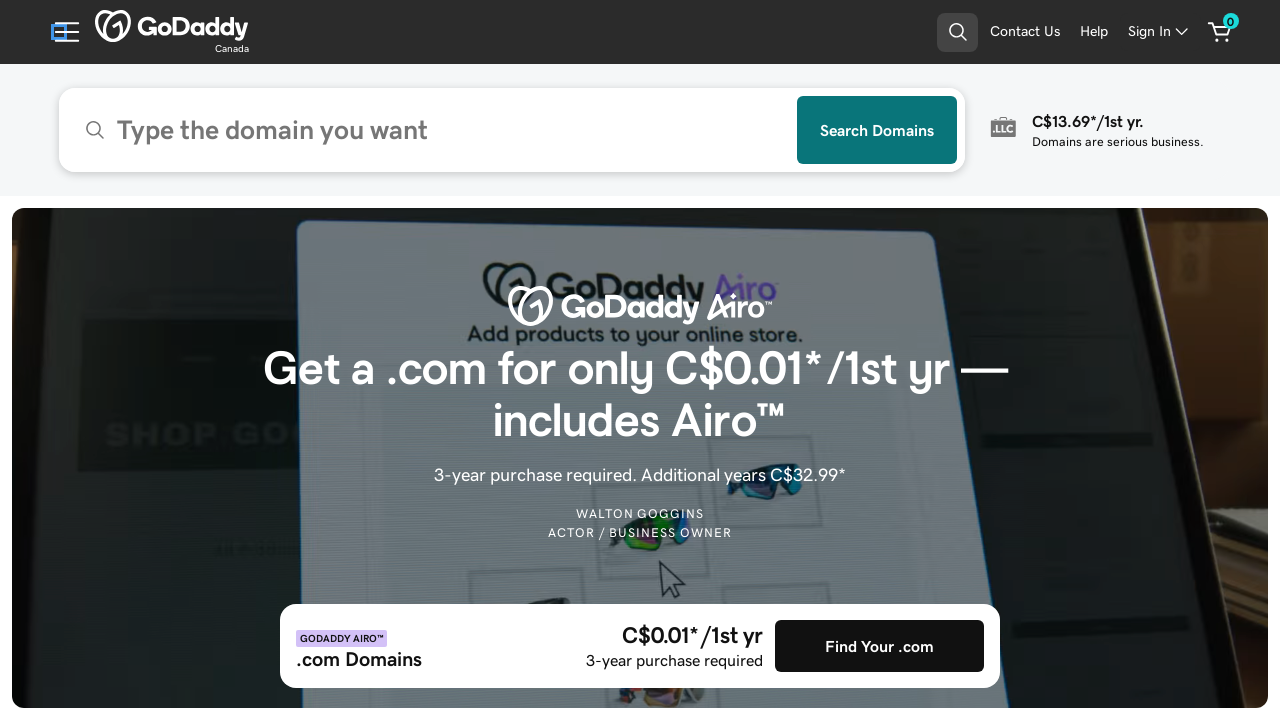

Validated page URL matches expected value: https://www.godaddy.com/en-ca
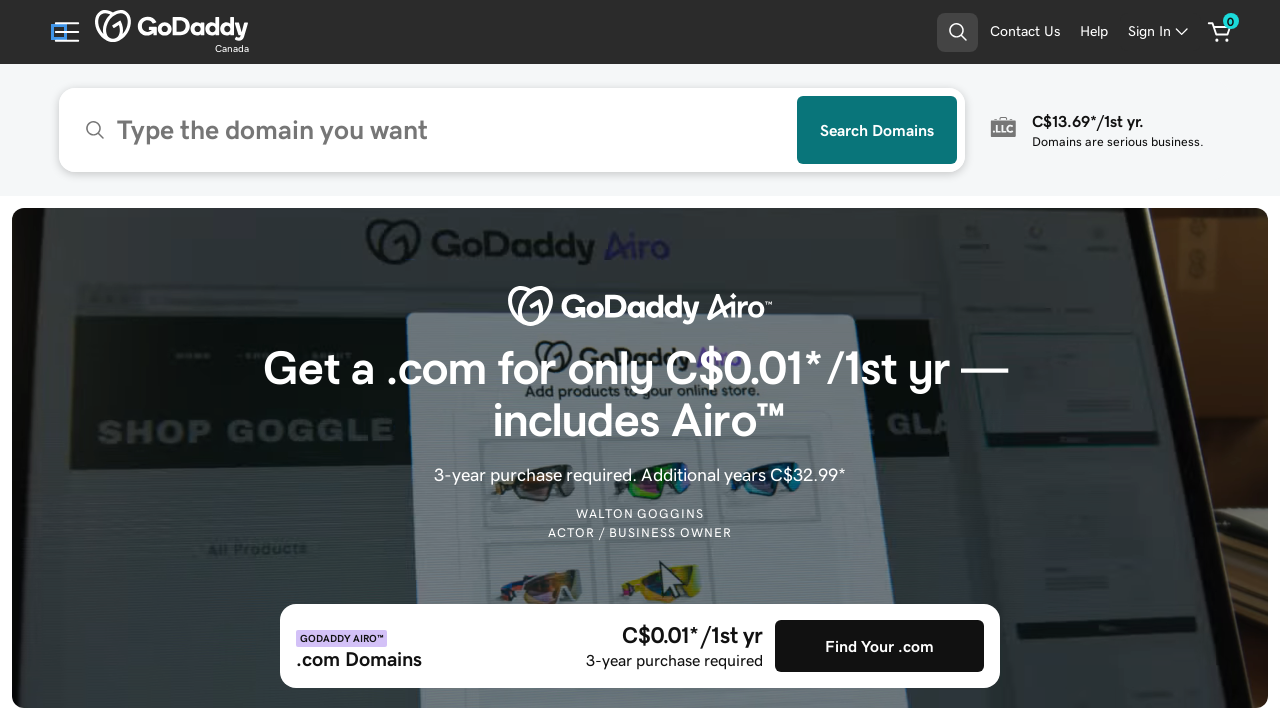

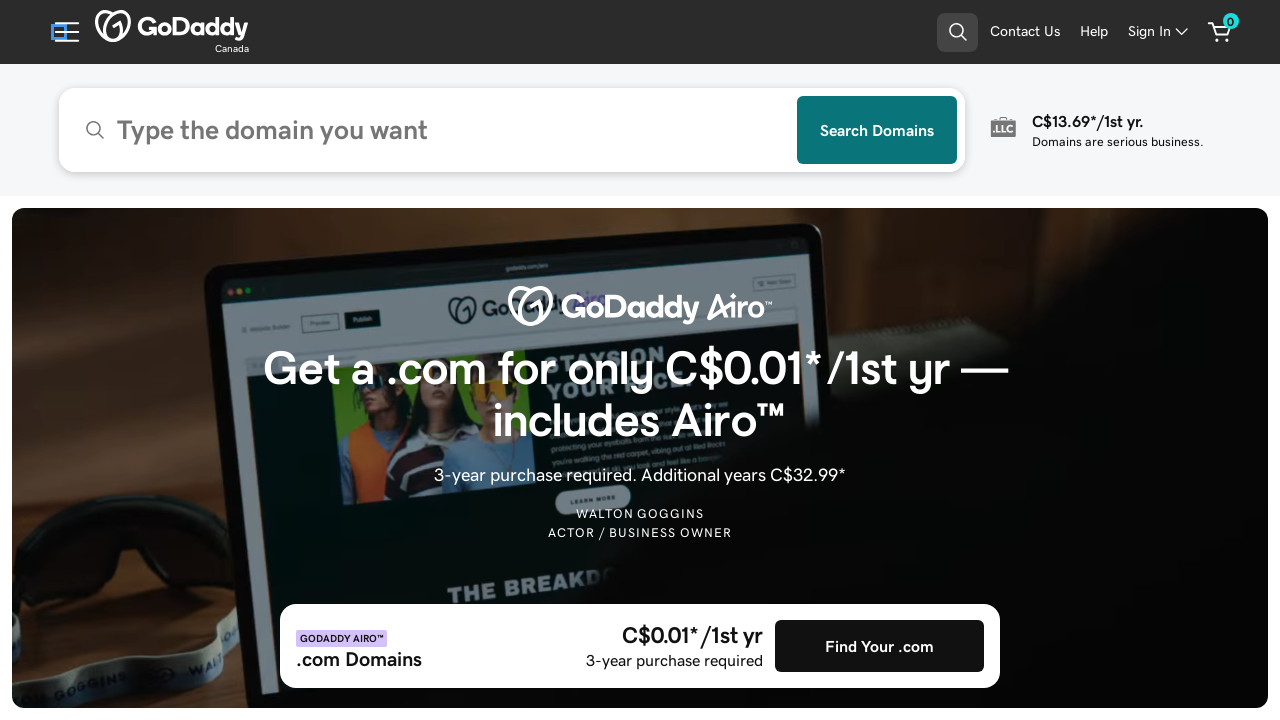